Tests the selectable functionality on jQuery UI by switching to an iframe and performing a click-and-drag selection from Item 1 to Item 7 in a list, then verifying items are selected.

Starting URL: https://jqueryui.com/selectable

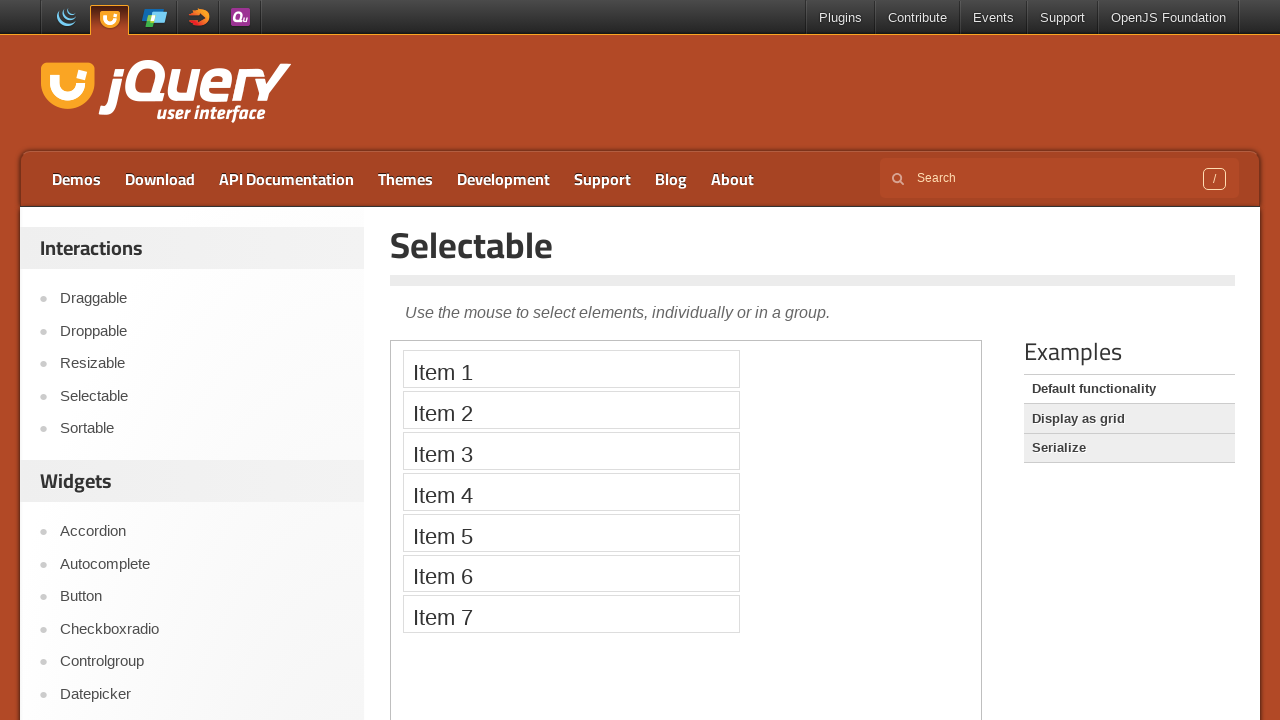

Located and switched to demo iframe
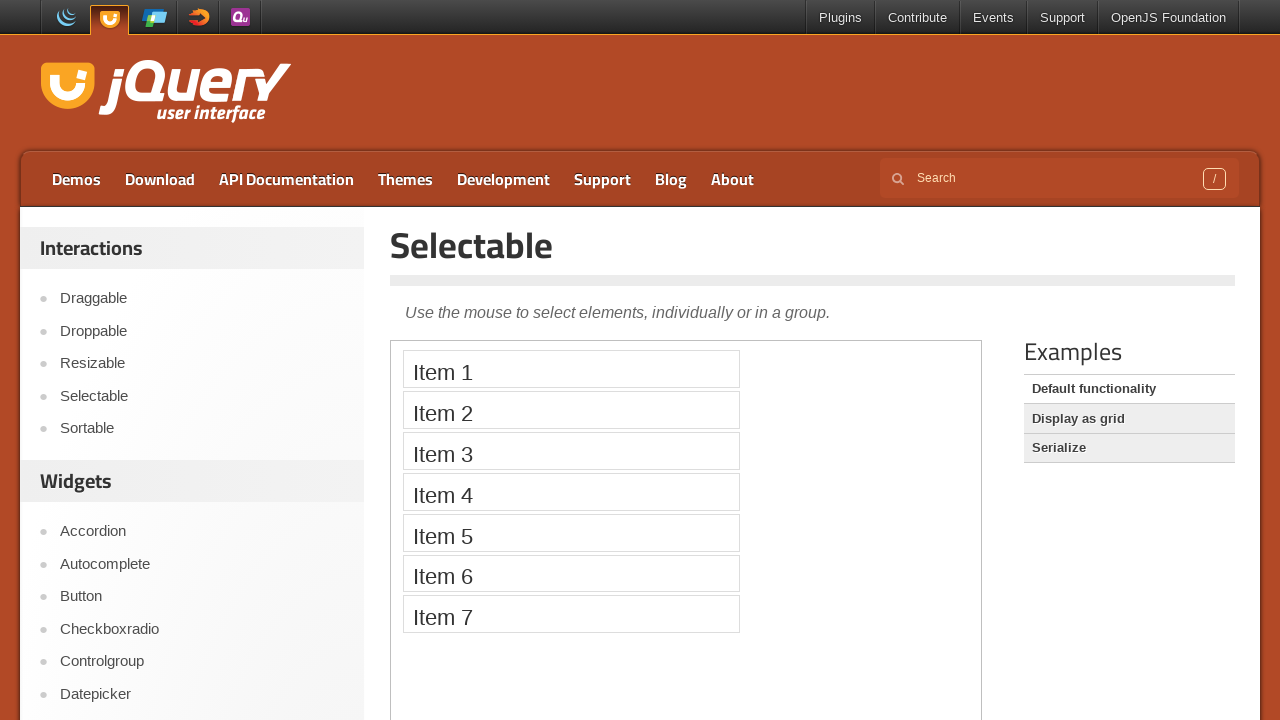

Located Item 1 element
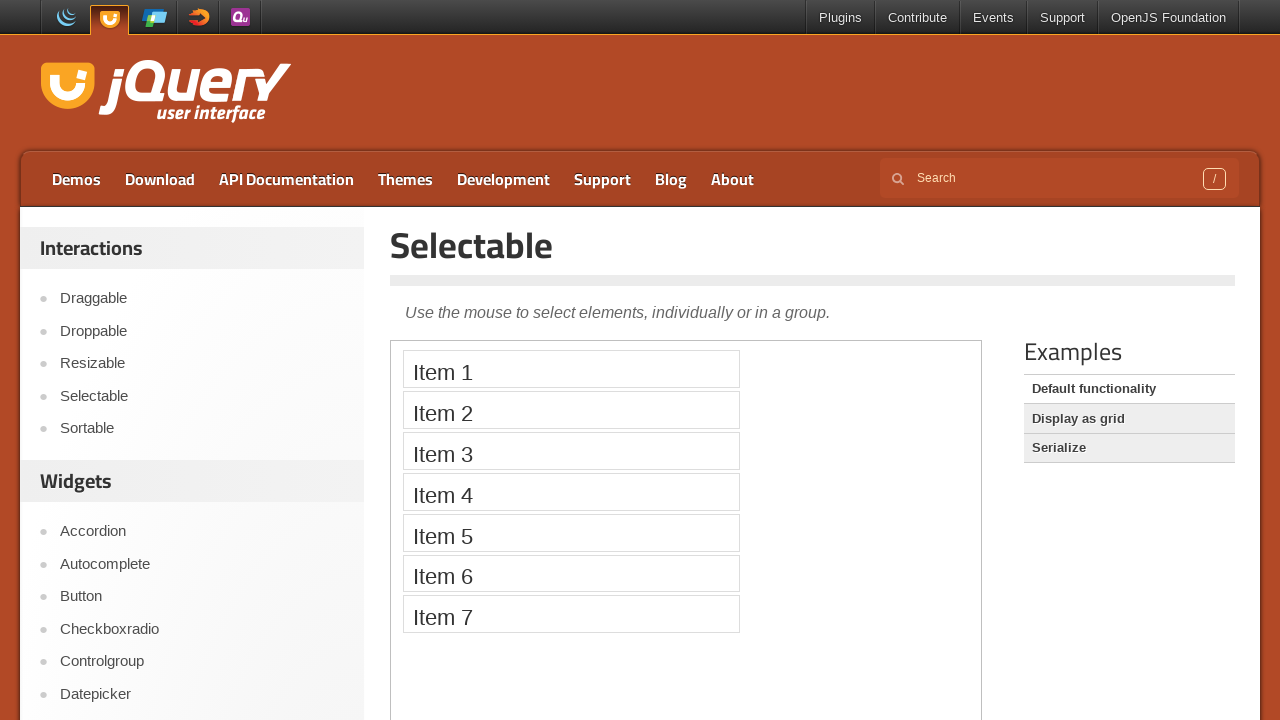

Located Item 7 element
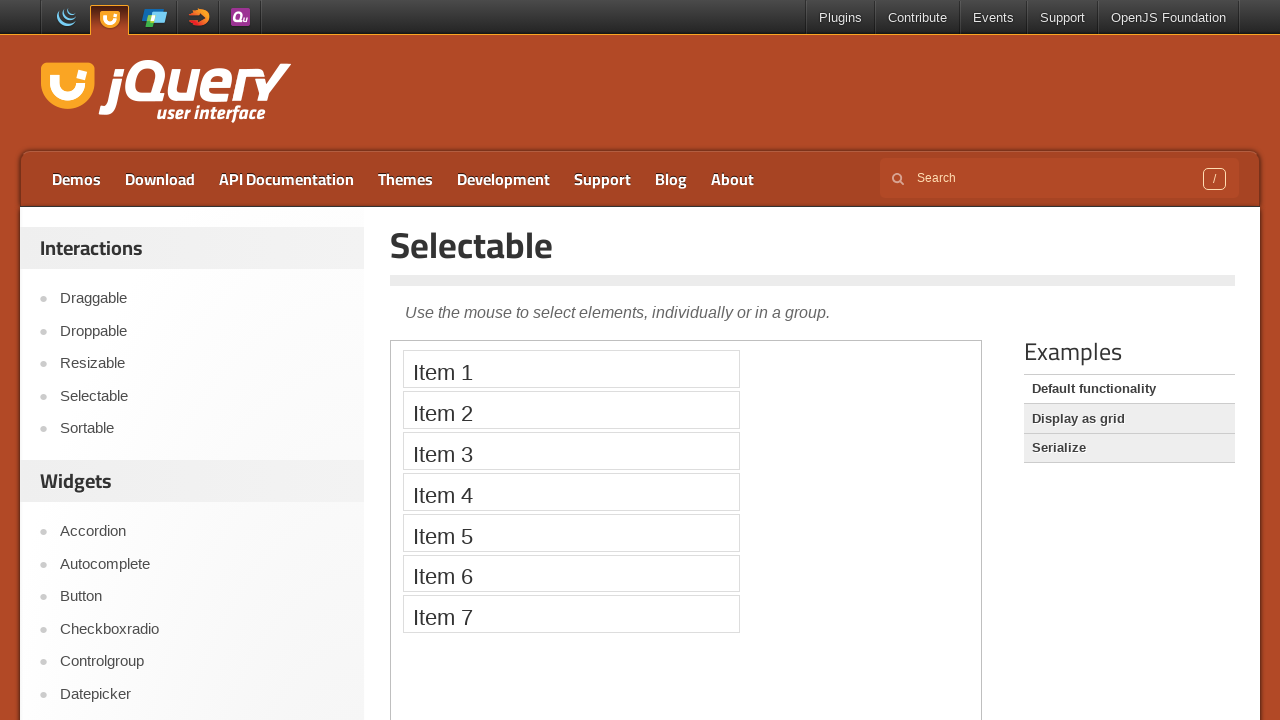

Performed click-and-drag selection from Item 1 to Item 7 at (571, 614)
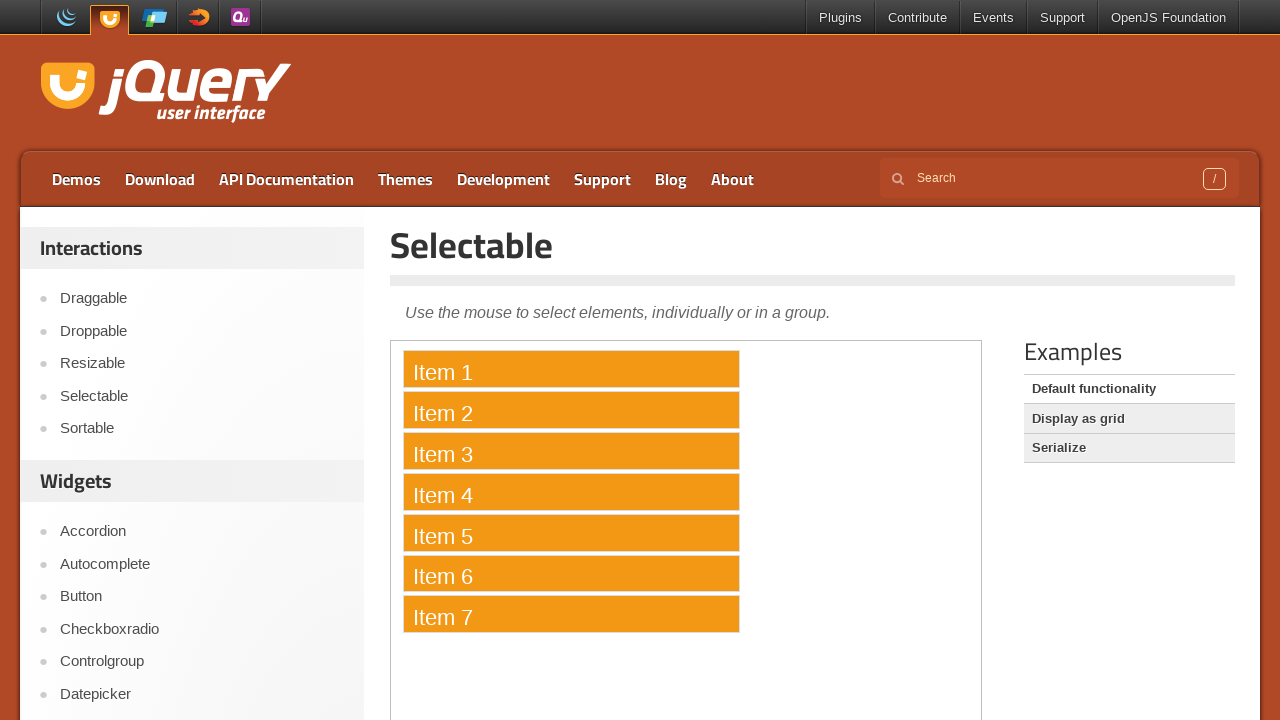

Verified that selected items are visible
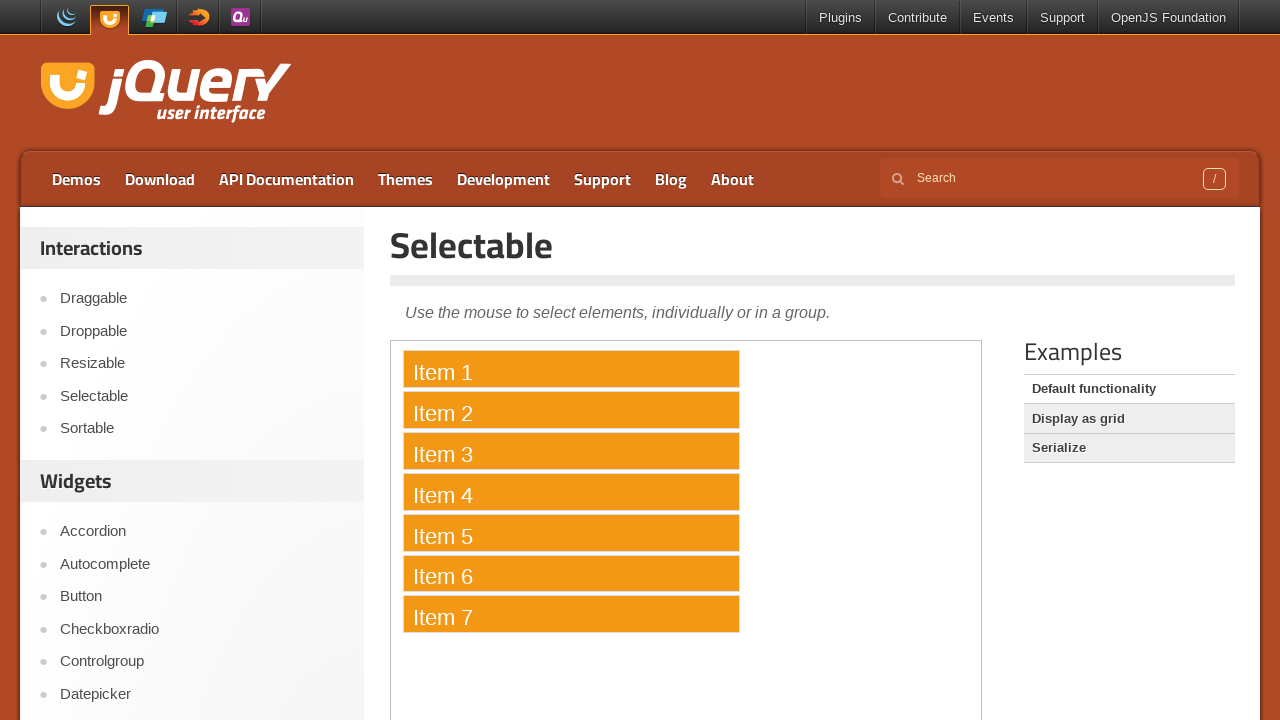

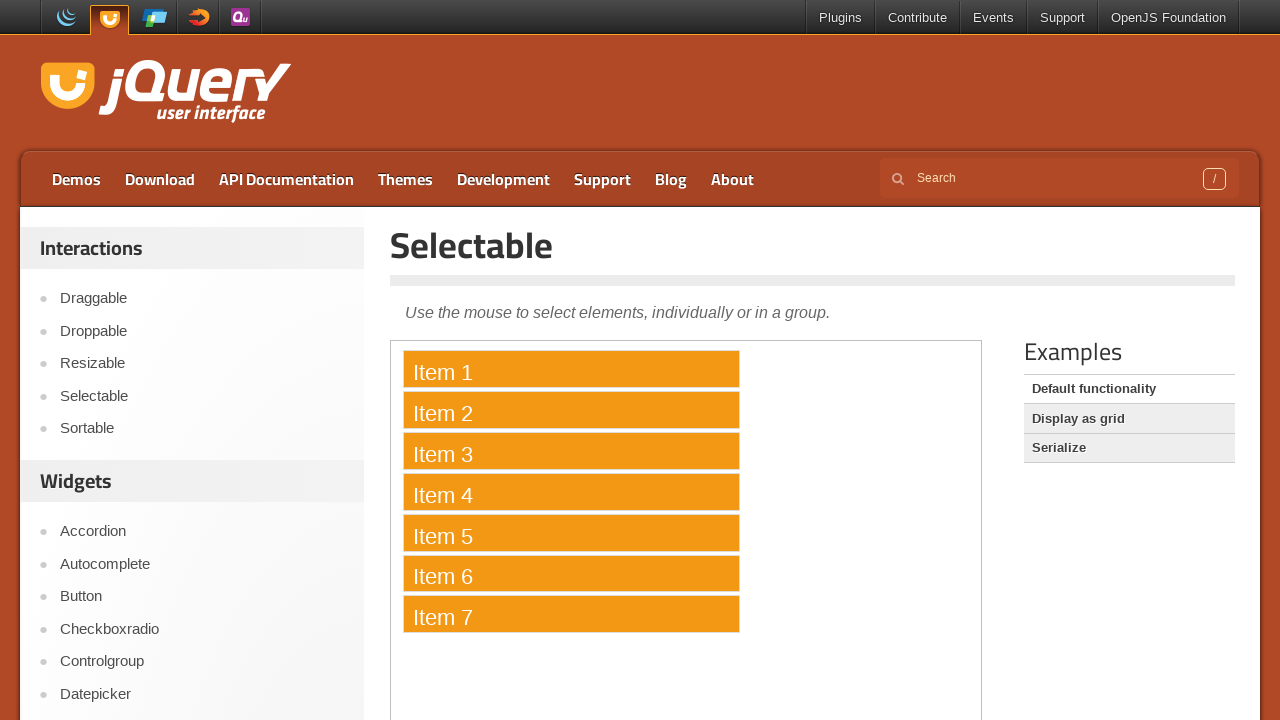